Simple browser test that navigates to a Vercel-hosted website and verifies the page loads by waiting for it to be ready

Starting URL: https://ganraj.vercel.app/

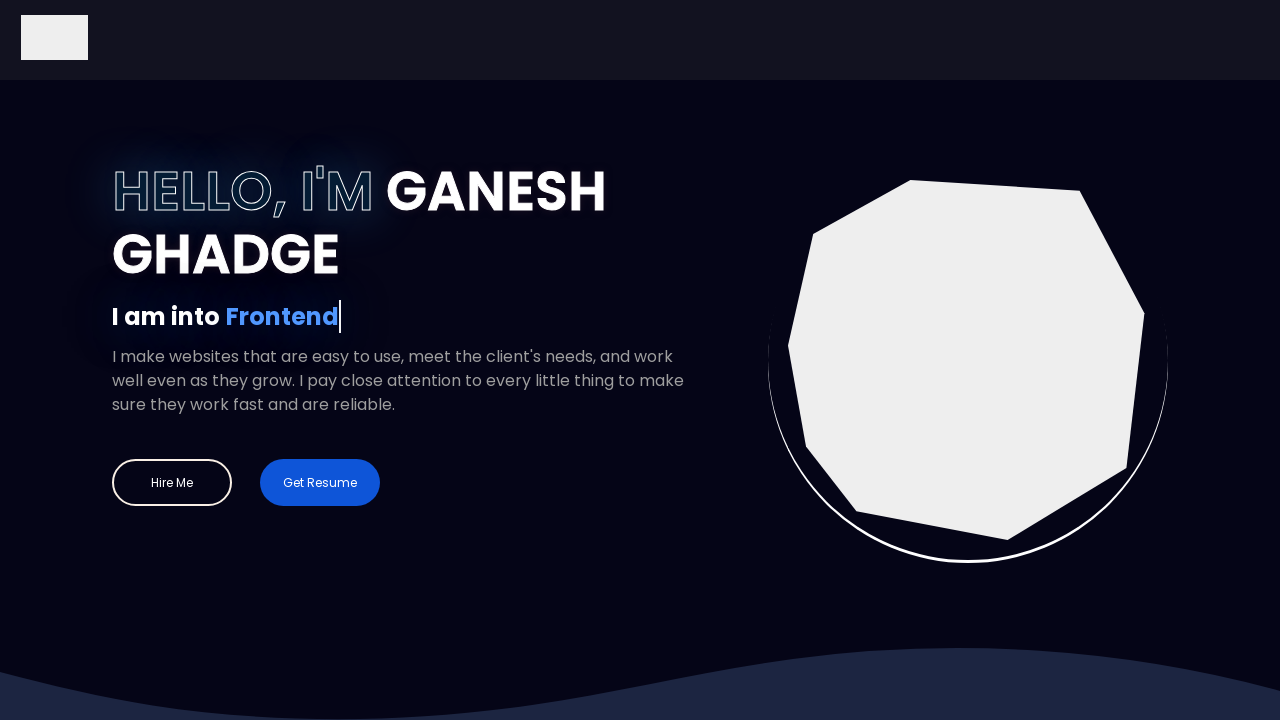

Waited for page to reach domcontentloaded state
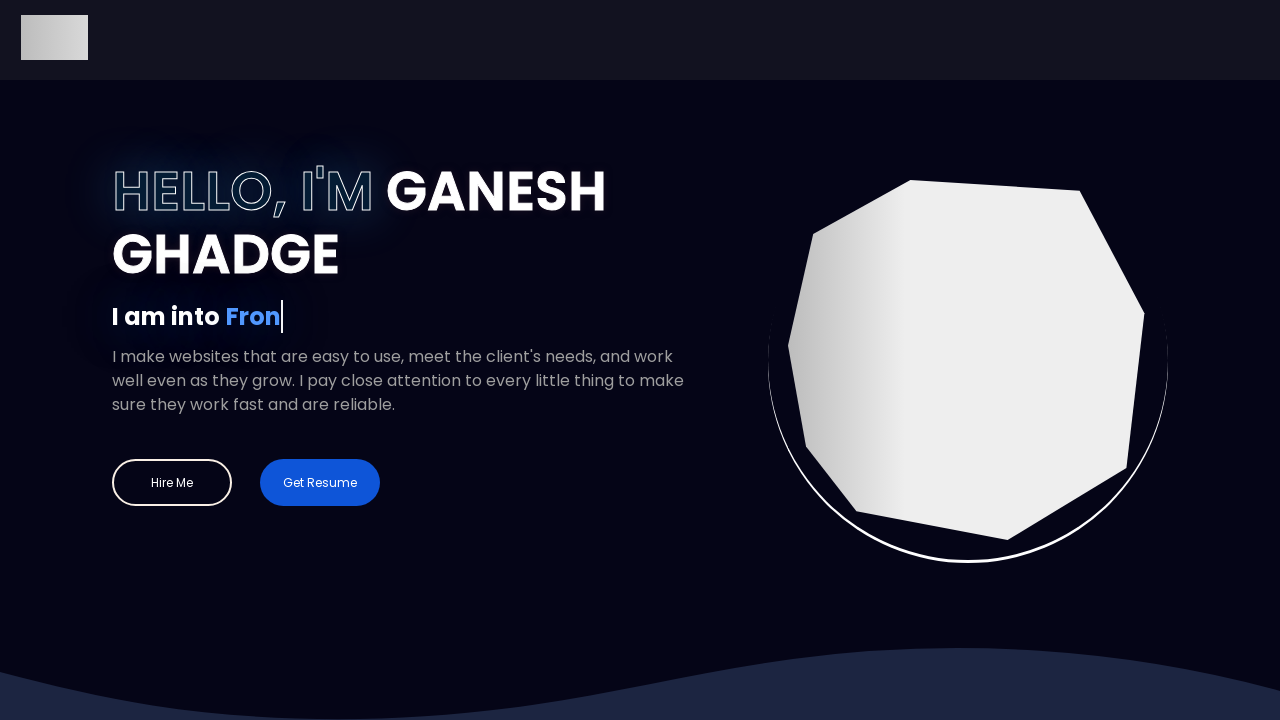

Retrieved page title: Ganraj21 | Portfolio
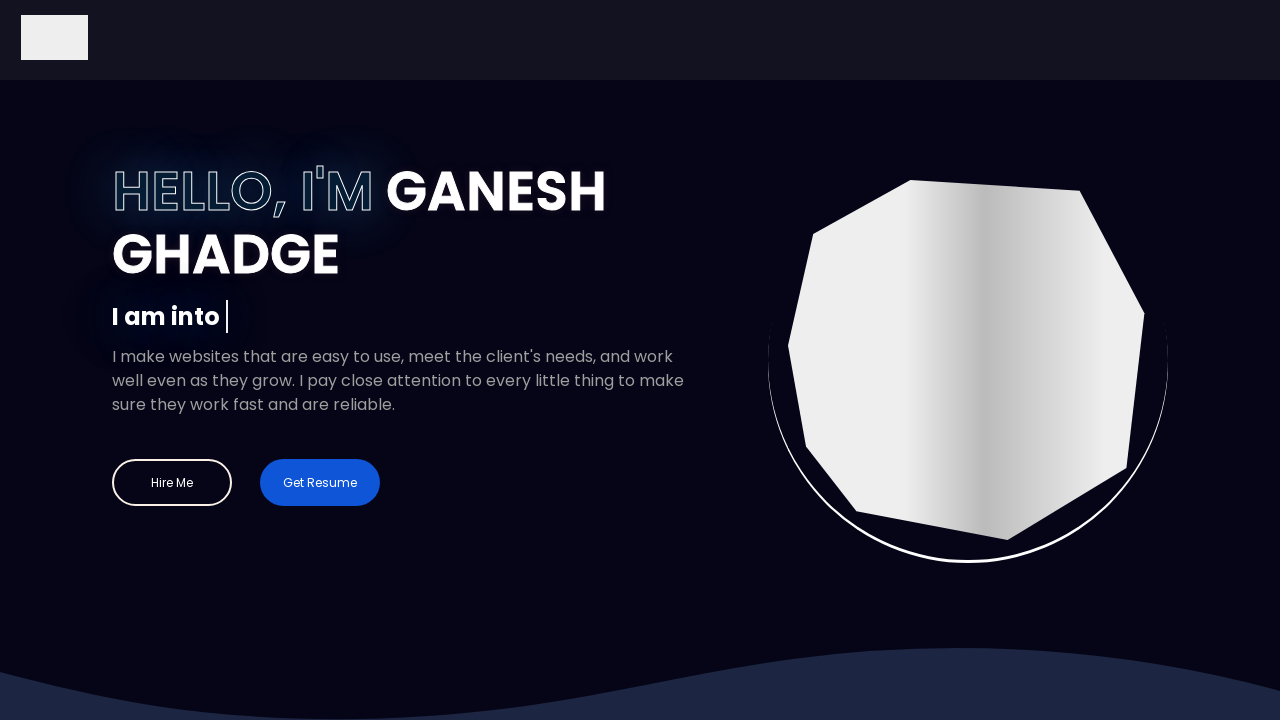

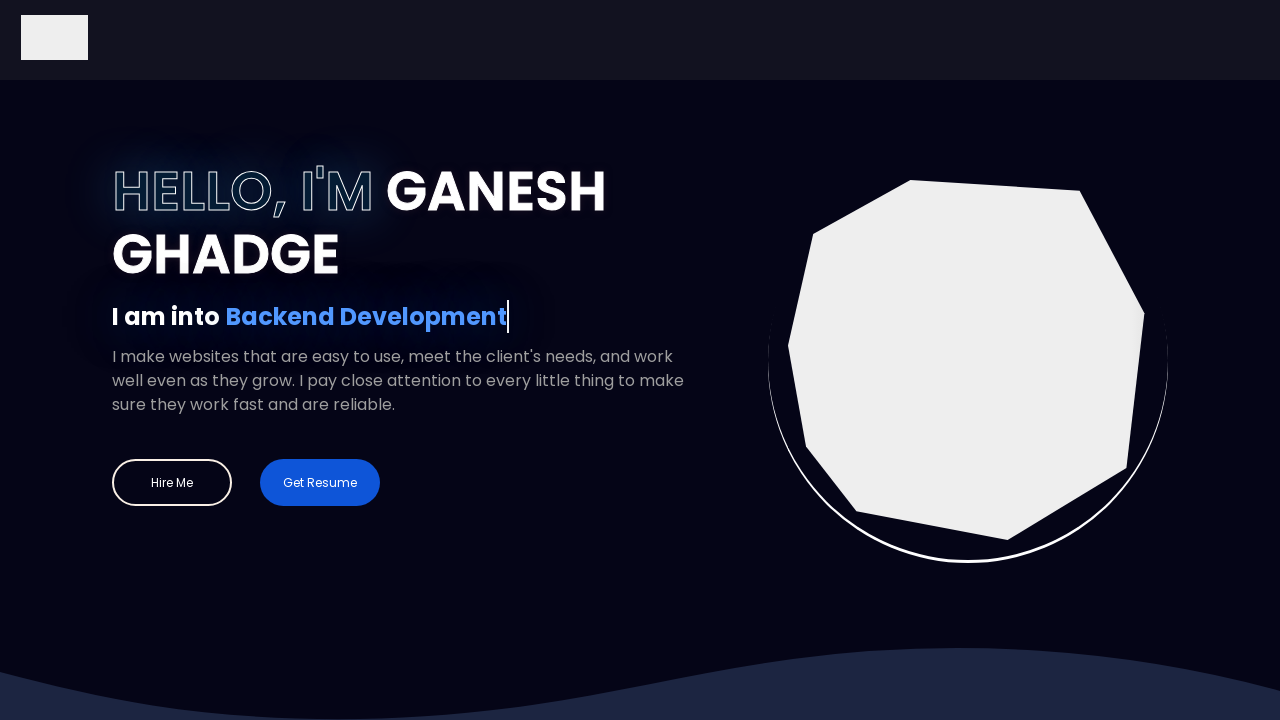